Navigates to Flipkart homepage and verifies the page loads by checking the page title element

Starting URL: https://www.flipkart.com/

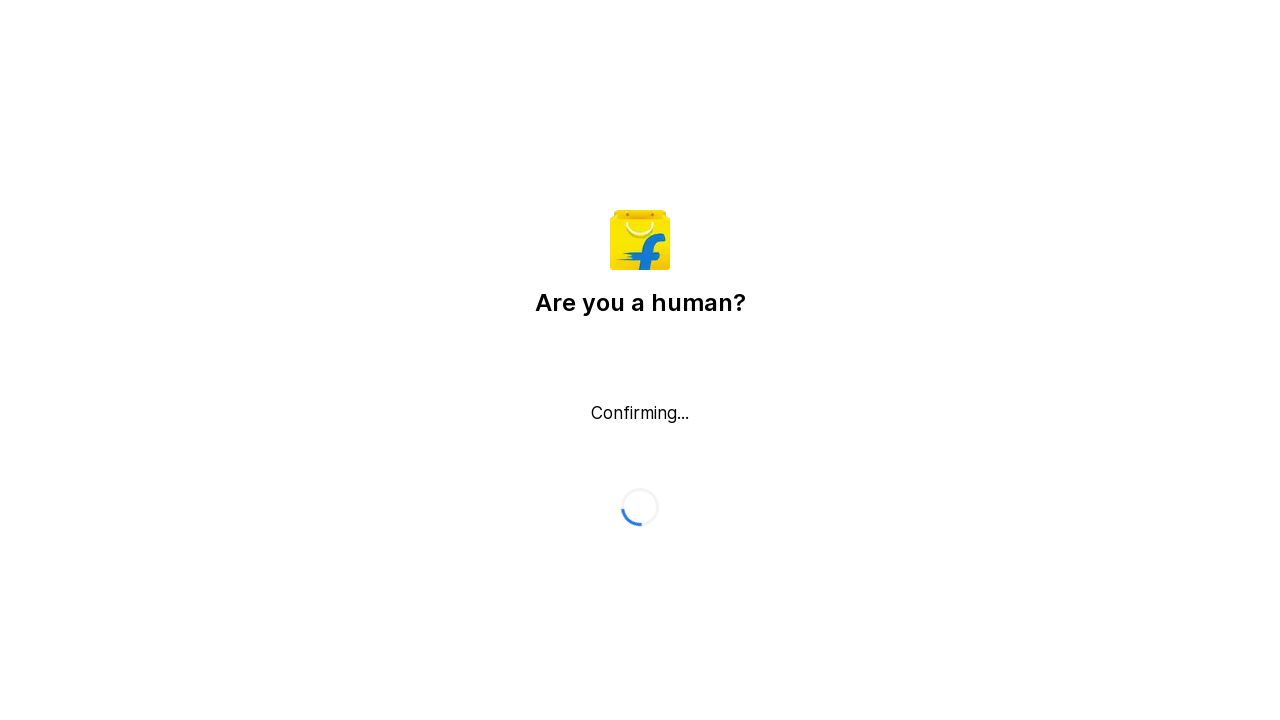

Waited for page to reach domcontentloaded state
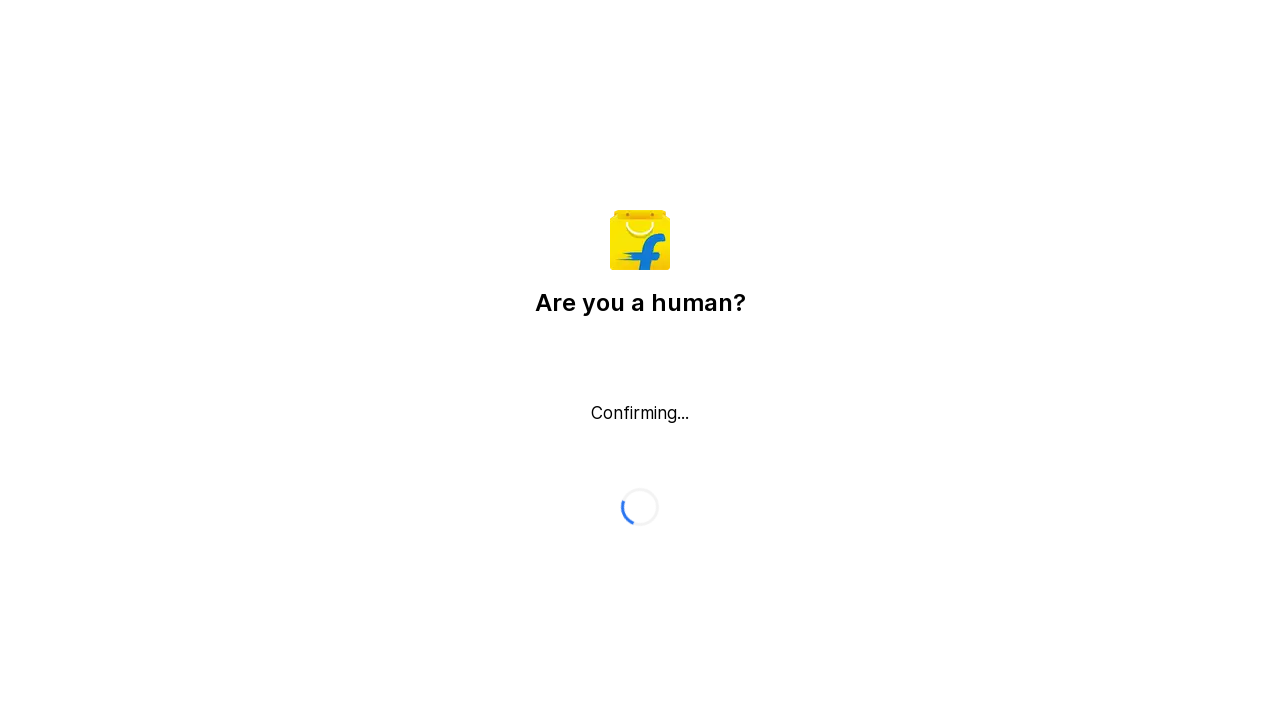

Retrieved page title: Flipkart reCAPTCHA
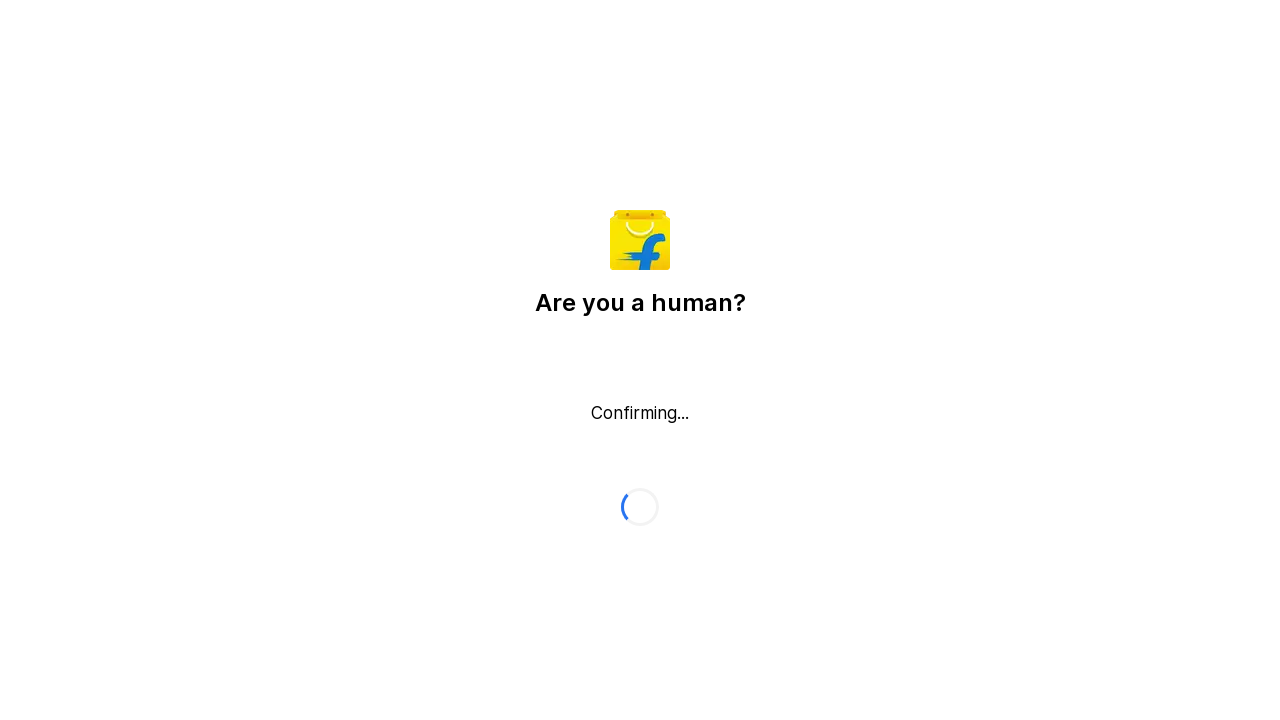

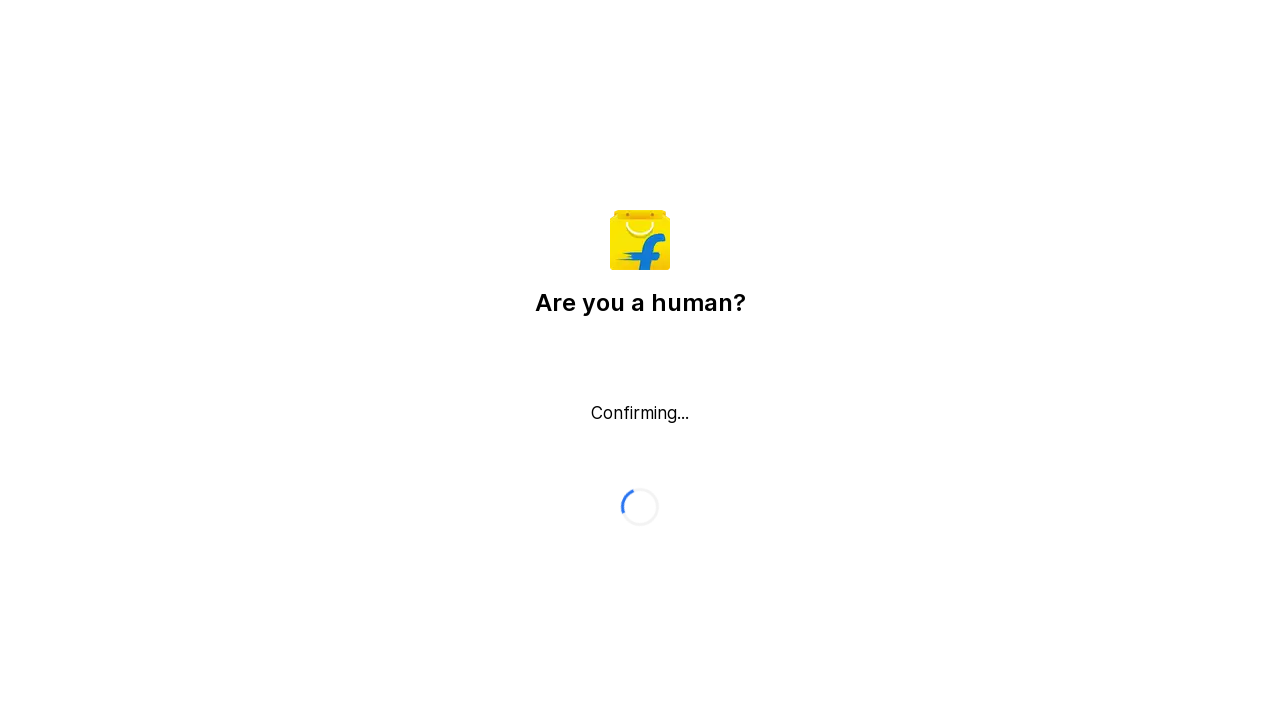